Tests various alert types on a demo page including simple alerts, confirm dialogs, and prompt boxes with text input

Starting URL: http://demo.automationtesting.in/Alerts.html

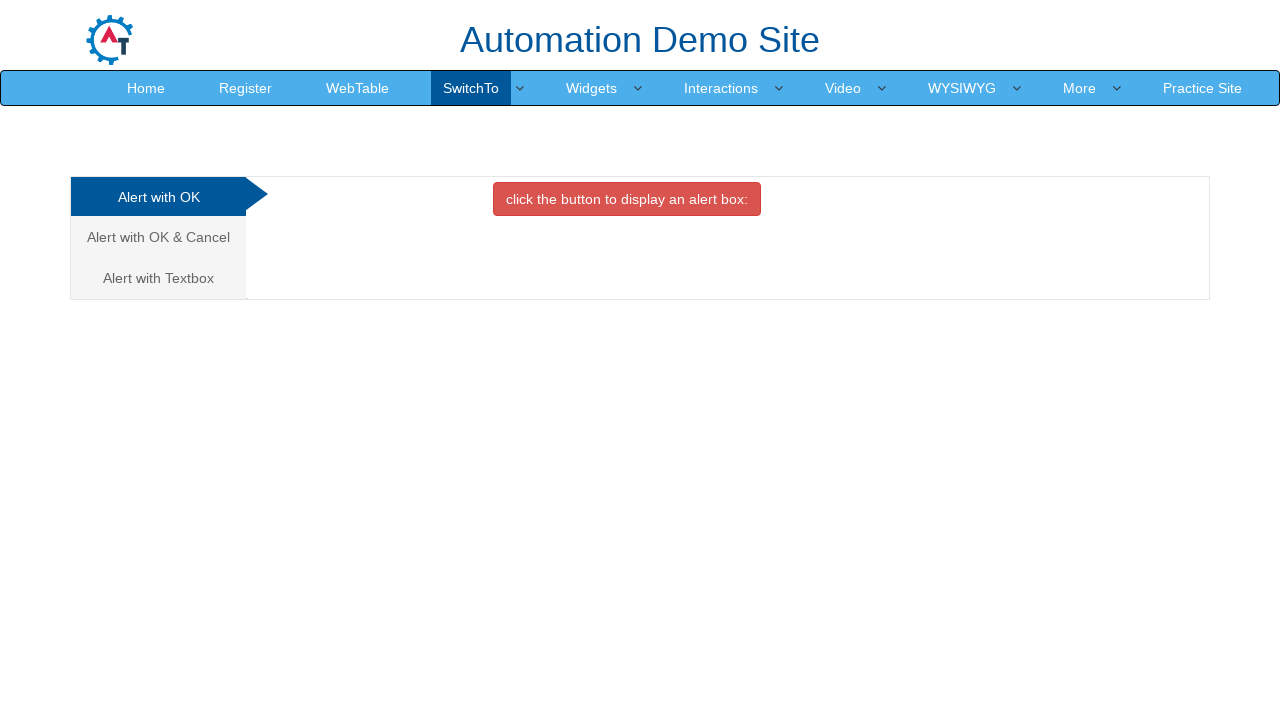

Clicked button to display alert box at (627, 199) on button[onclick='alertbox()']
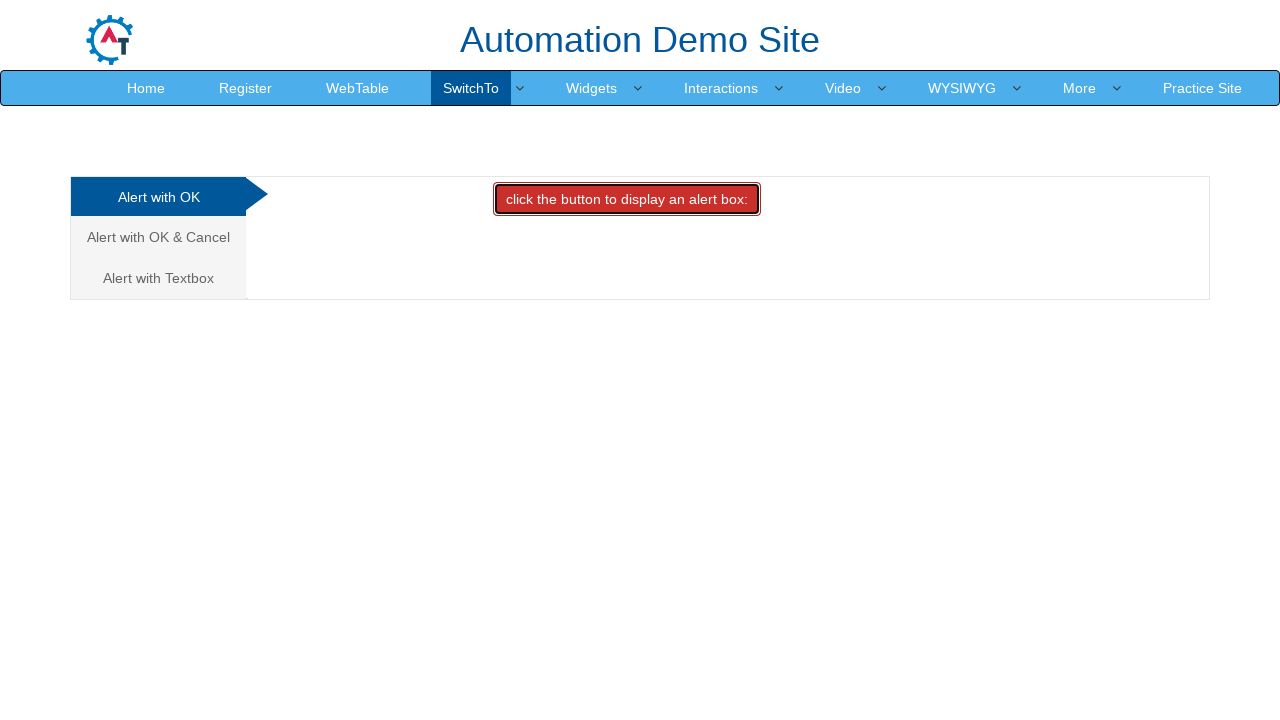

Set up dialog handler to accept alerts
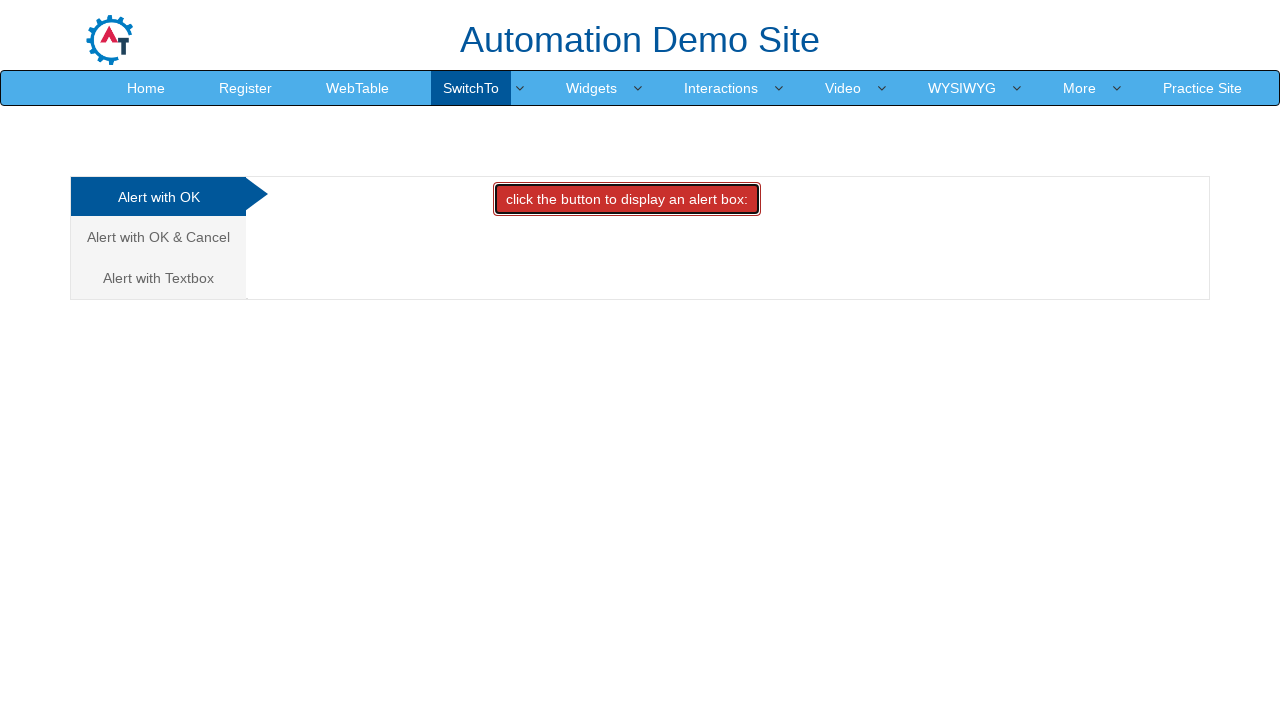

Waited for alert to be processed
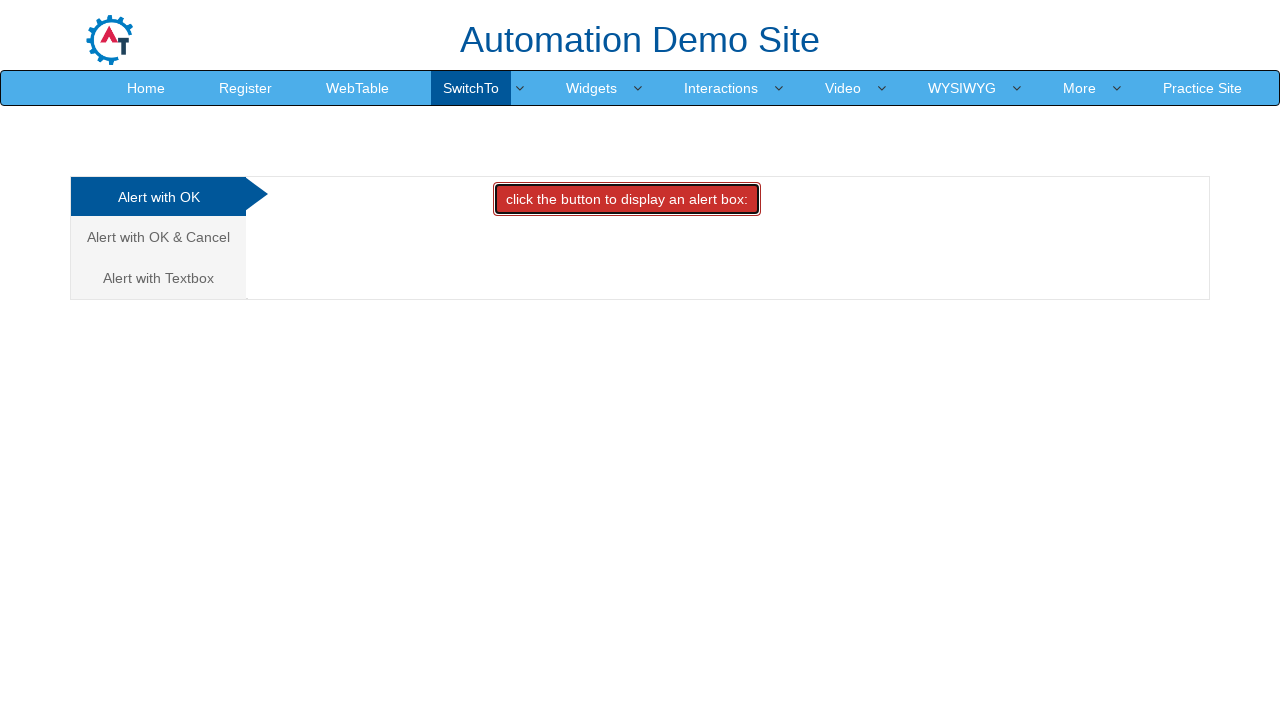

Navigated to Alert with OK & Cancel section at (158, 237) on a:has-text('Alert with OK &')
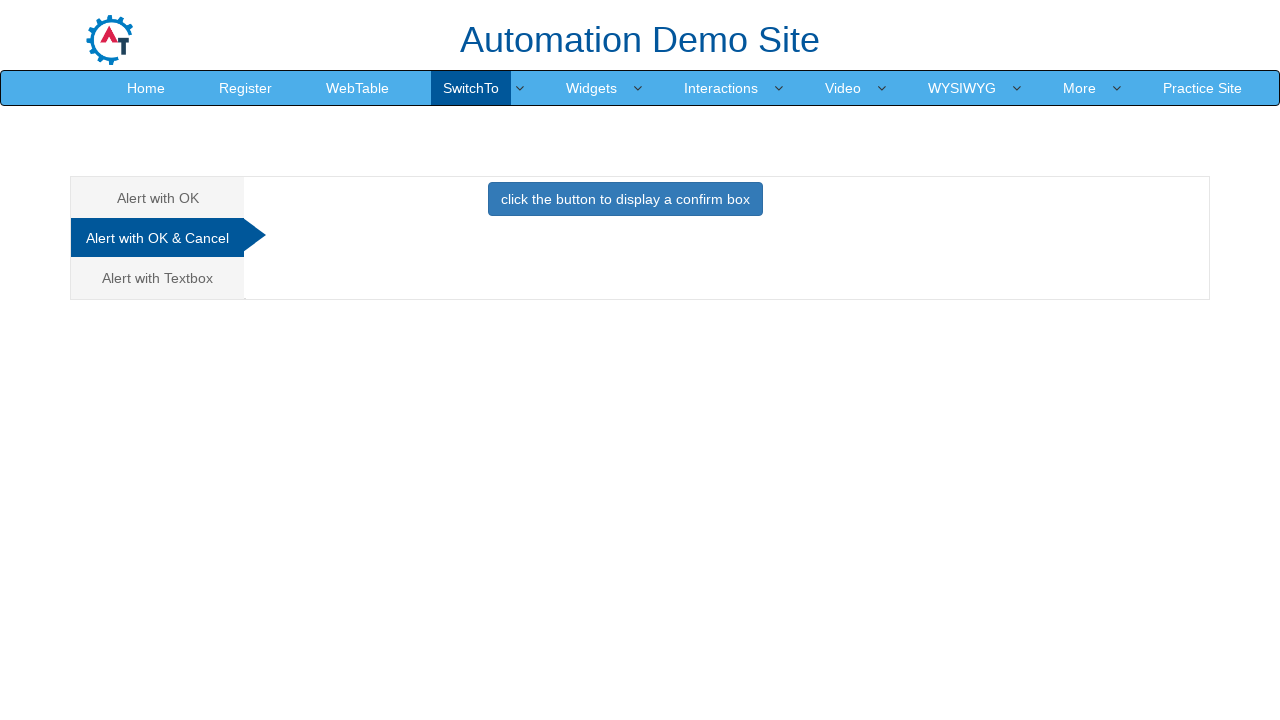

Clicked button to display confirm dialog at (625, 199) on *[onclick='confirmbox()']
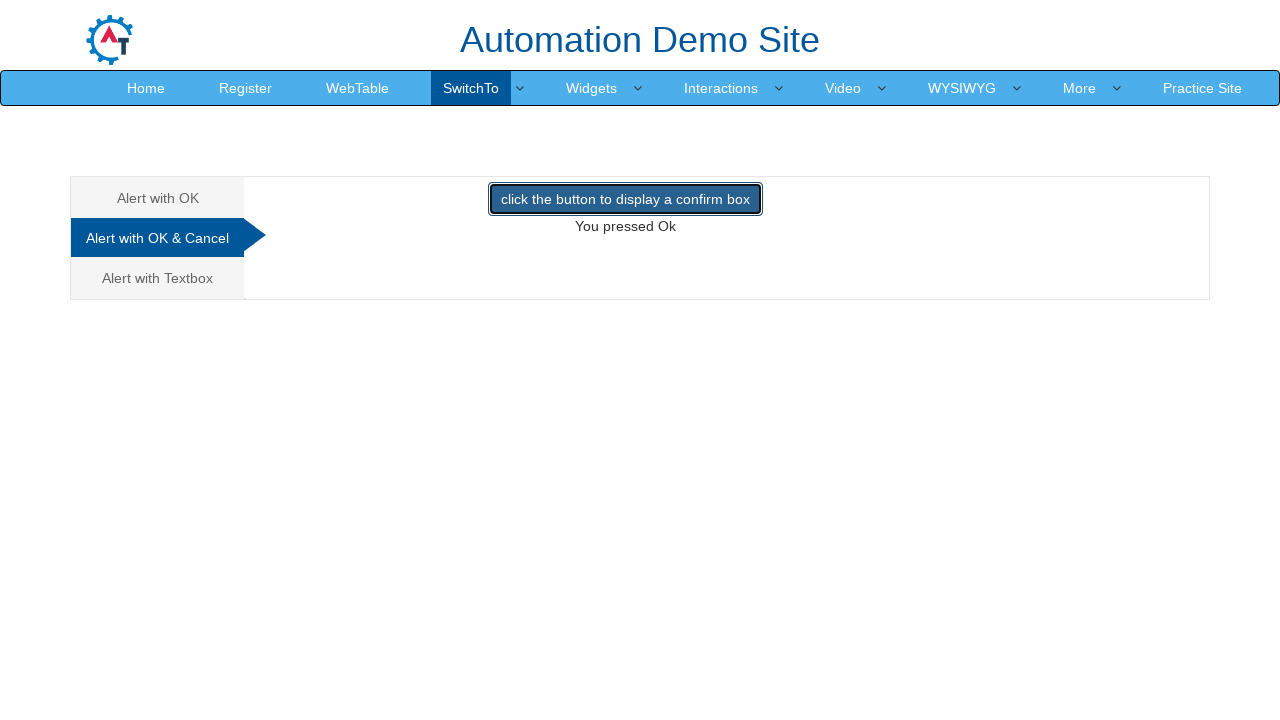

Set up dialog handler to dismiss confirm dialog
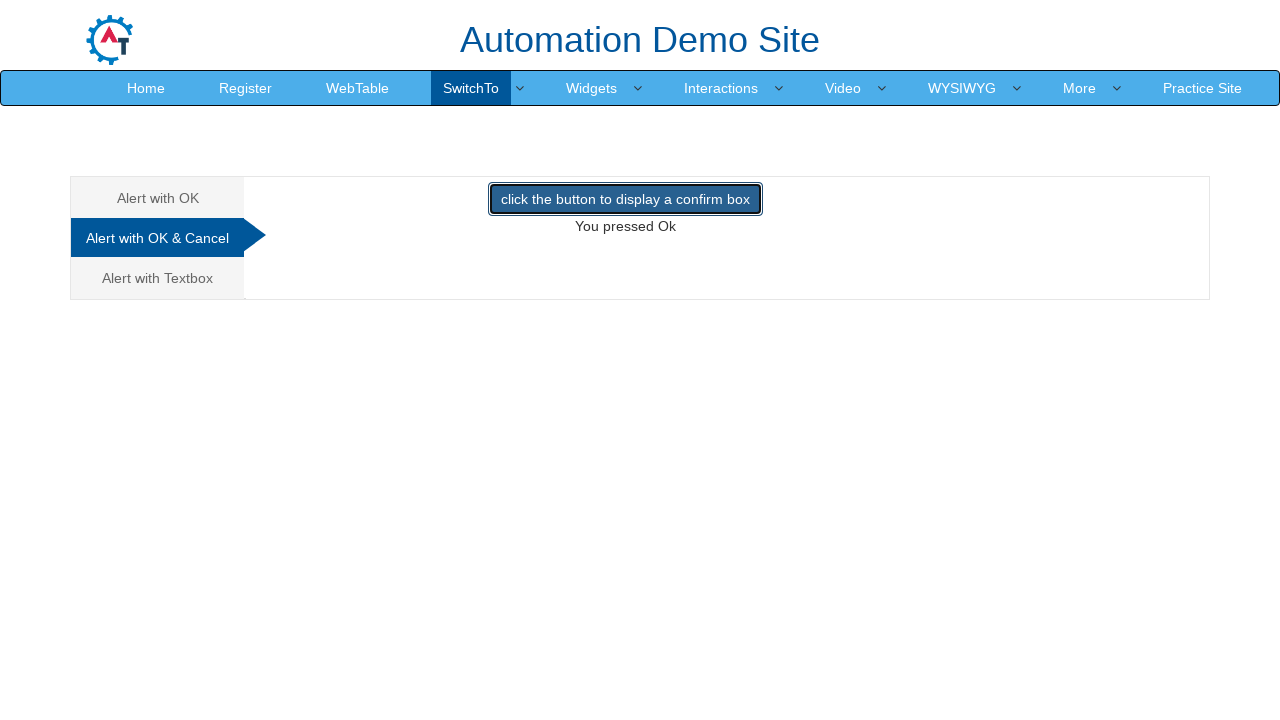

Waited for confirm dialog to be processed
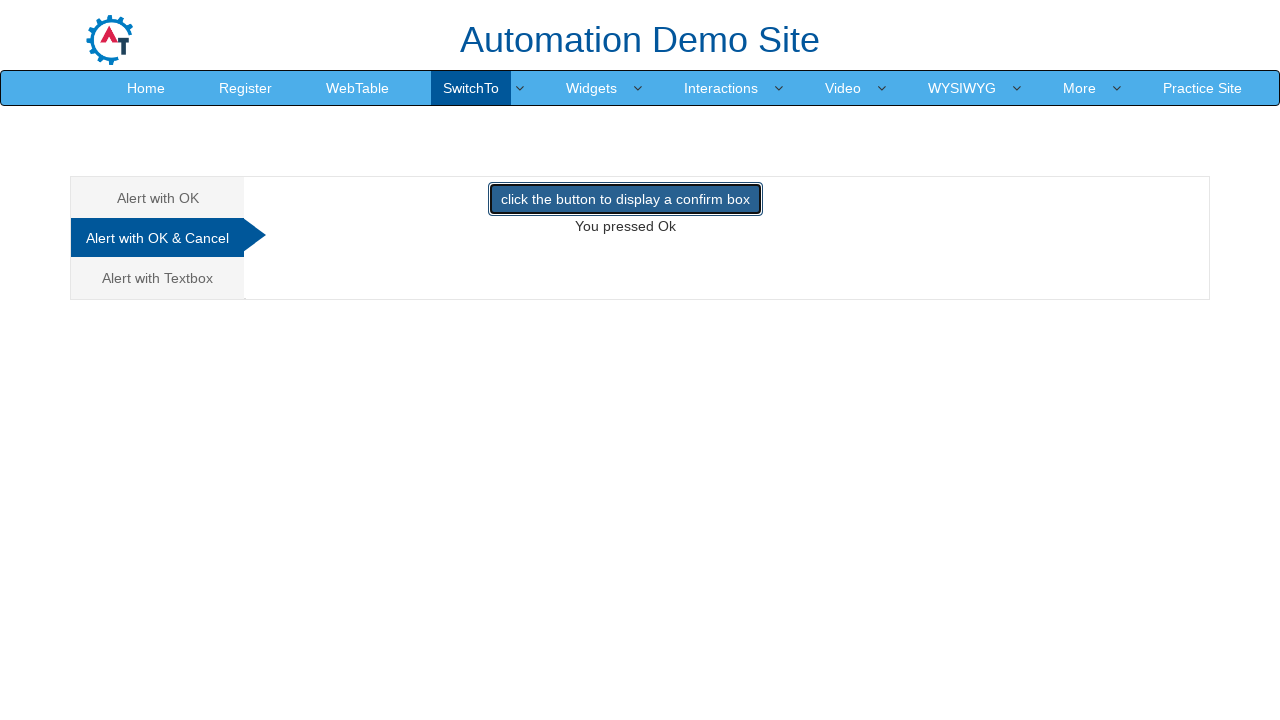

Navigated to Alert with Textbox section at (158, 278) on a:has-text('Alert with T')
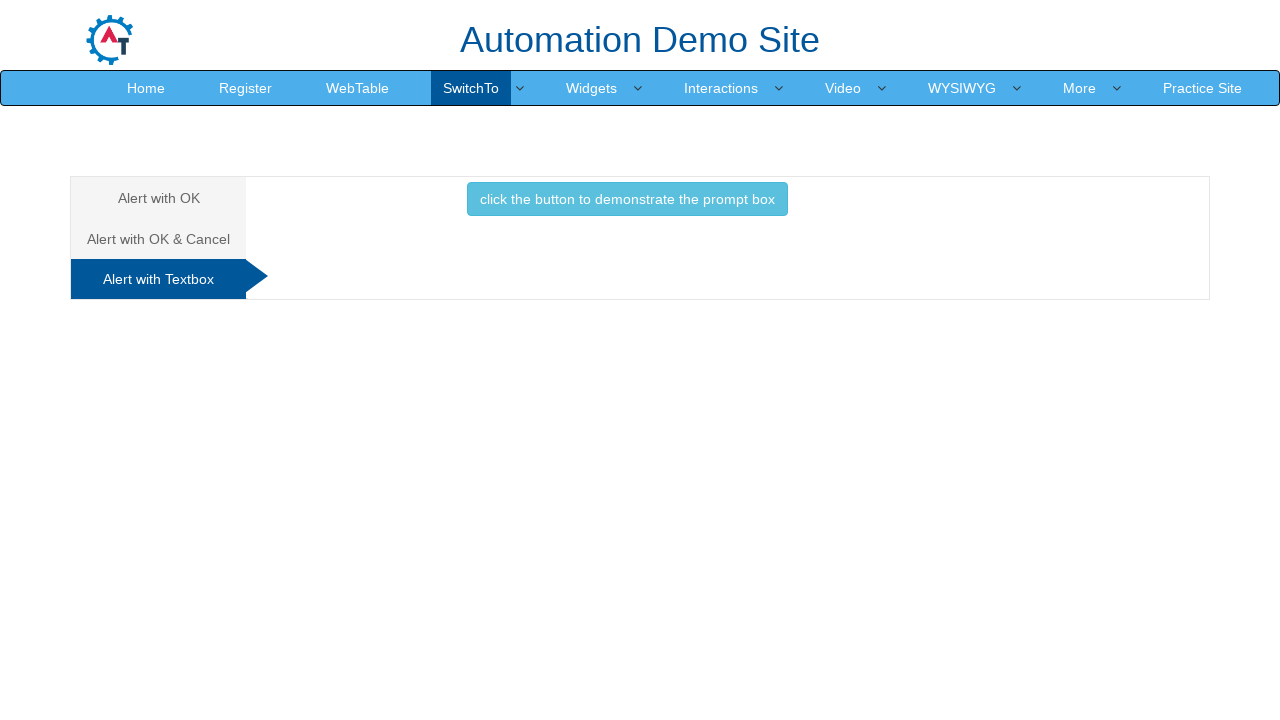

Clicked button to display prompt dialog at (627, 199) on *[onclick='promptbox()']
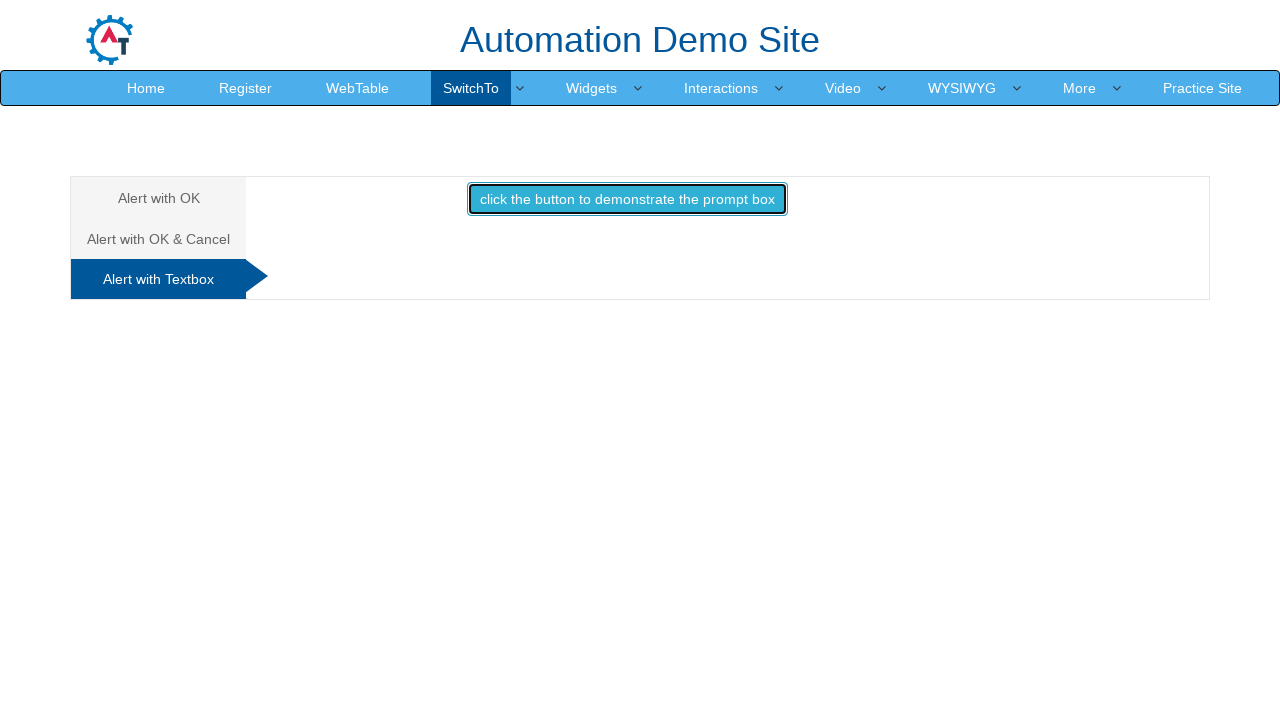

Set up dialog handler to enter text 'Ayse Arzu Battal' in prompt and accept
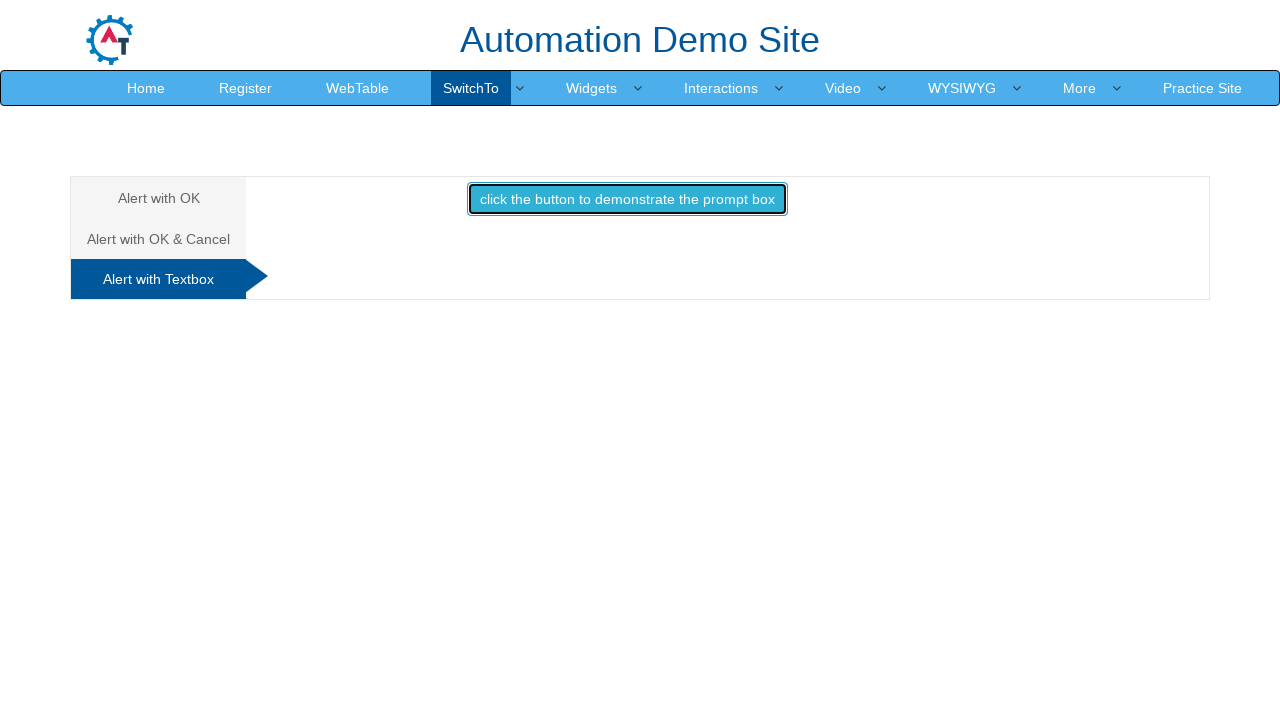

Waited for prompt dialog to be processed
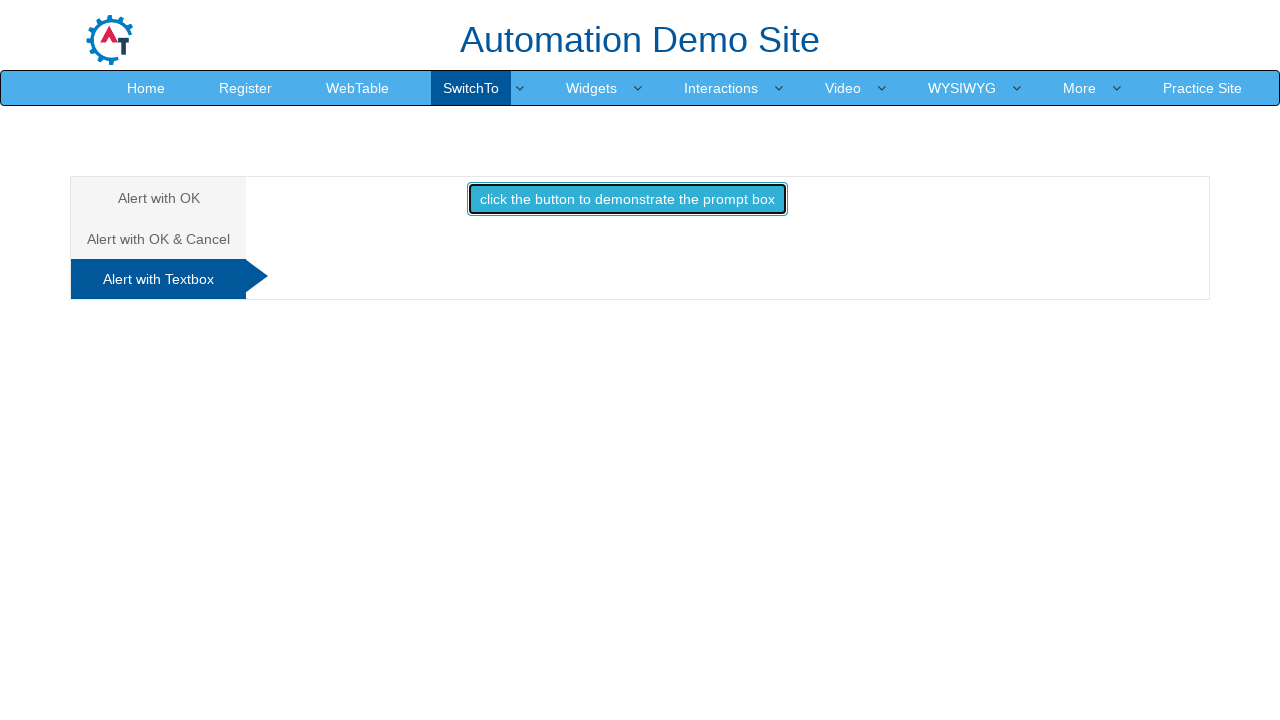

Located result message element
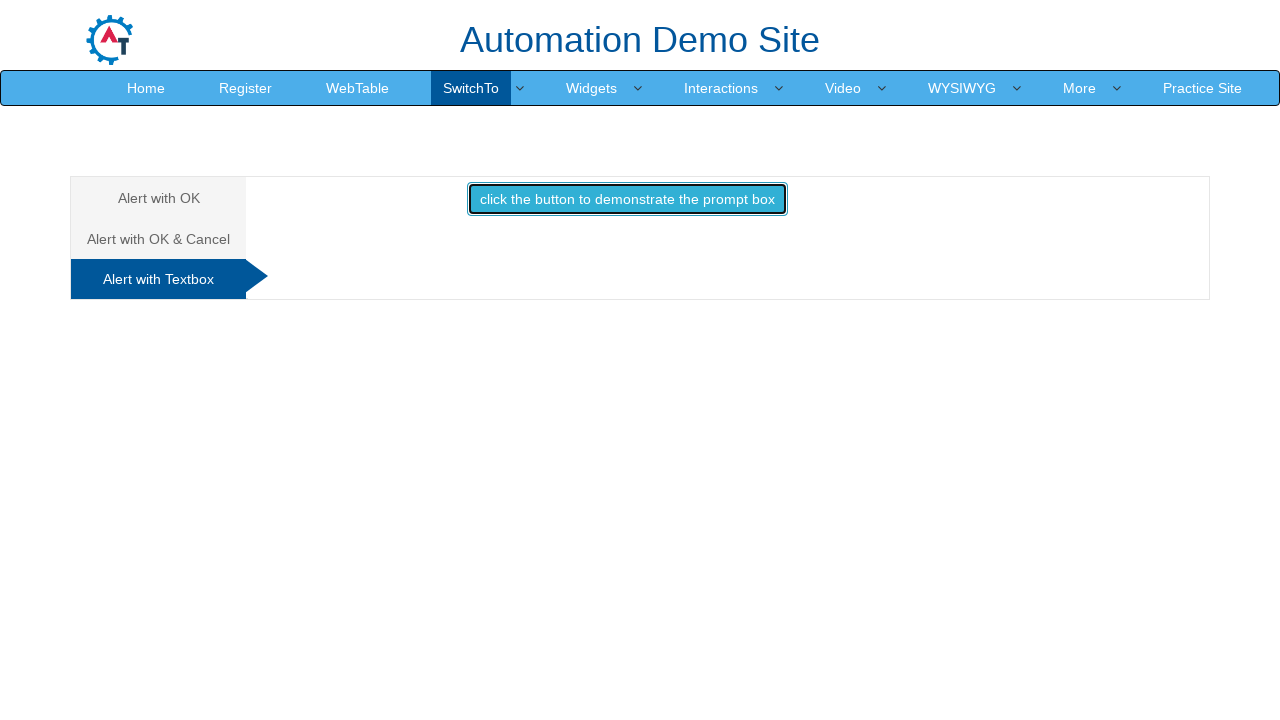

Waited for result to be fully displayed
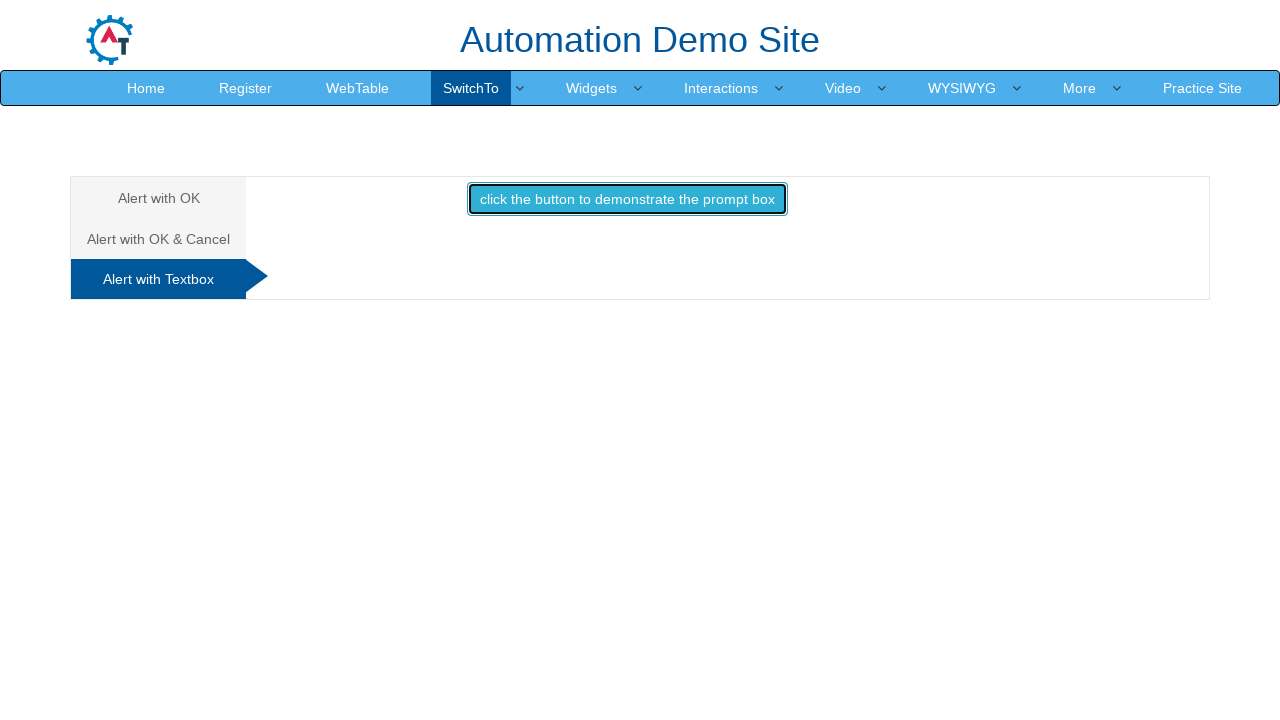

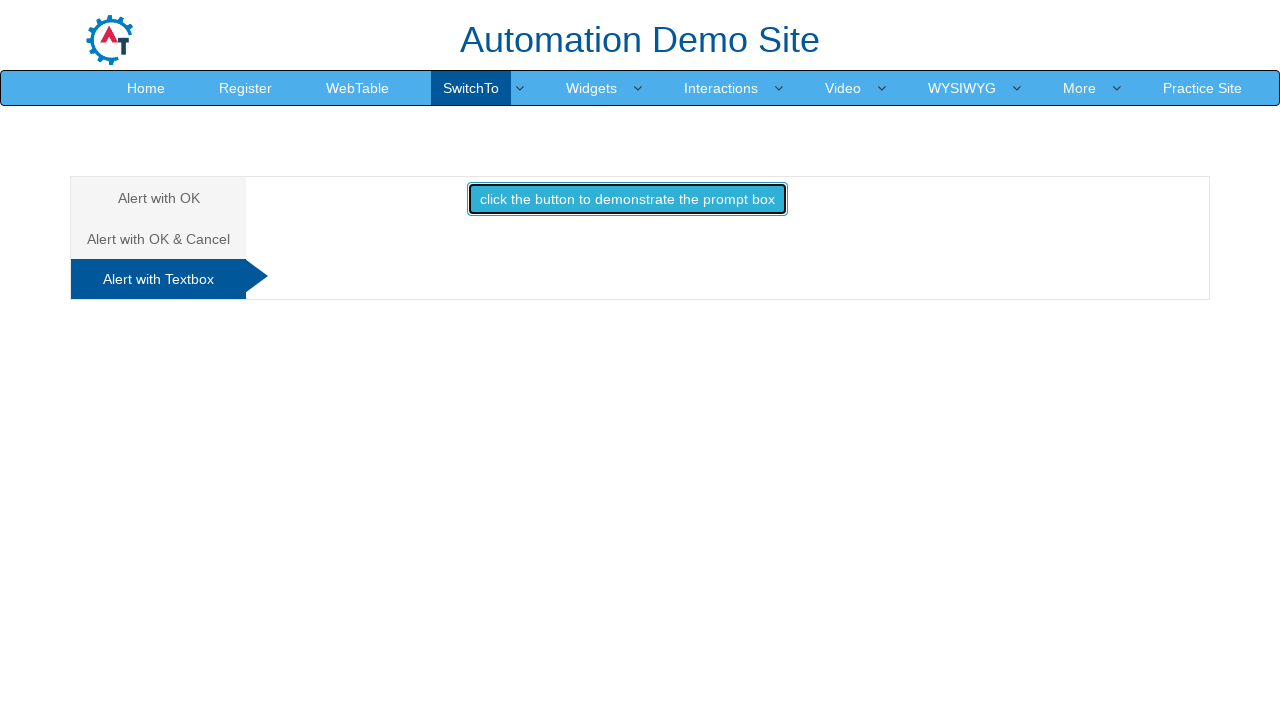